Tests the complete flight booking flow on BlazeDemo by selecting cities, choosing a flight, and filling in purchase details

Starting URL: https://blazedemo.com/

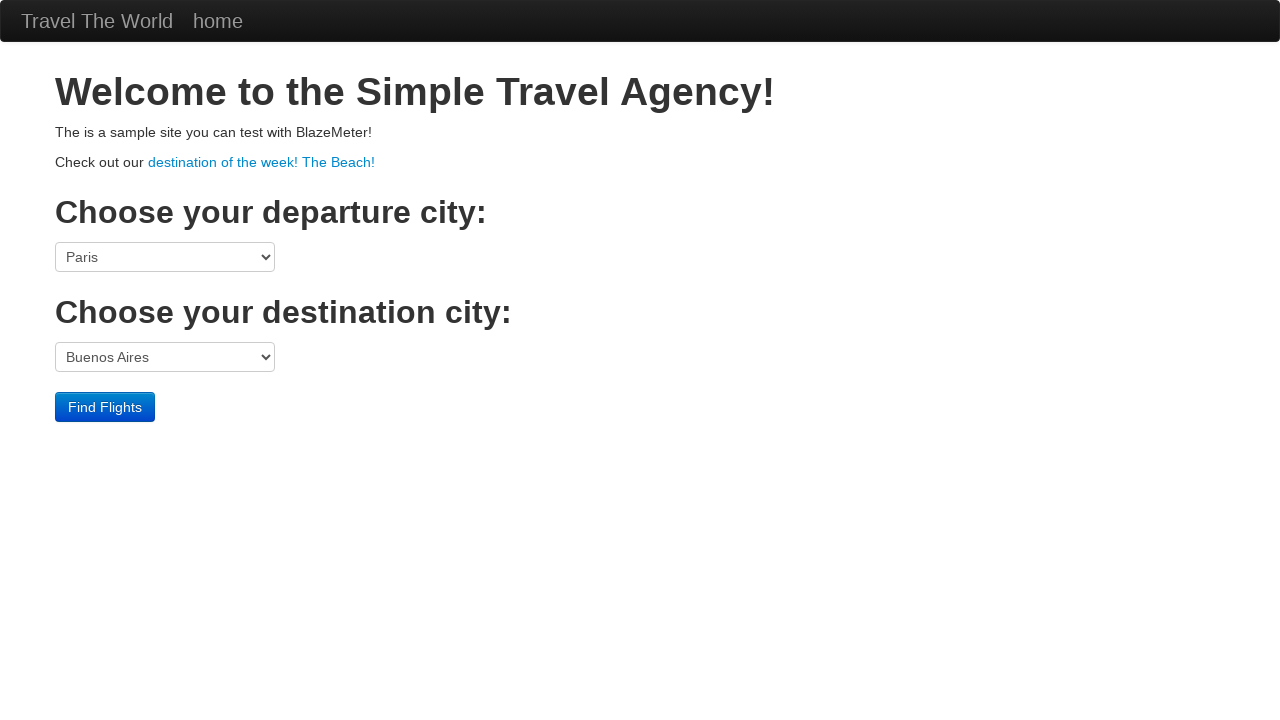

Clicked on form to focus at (640, 332) on form
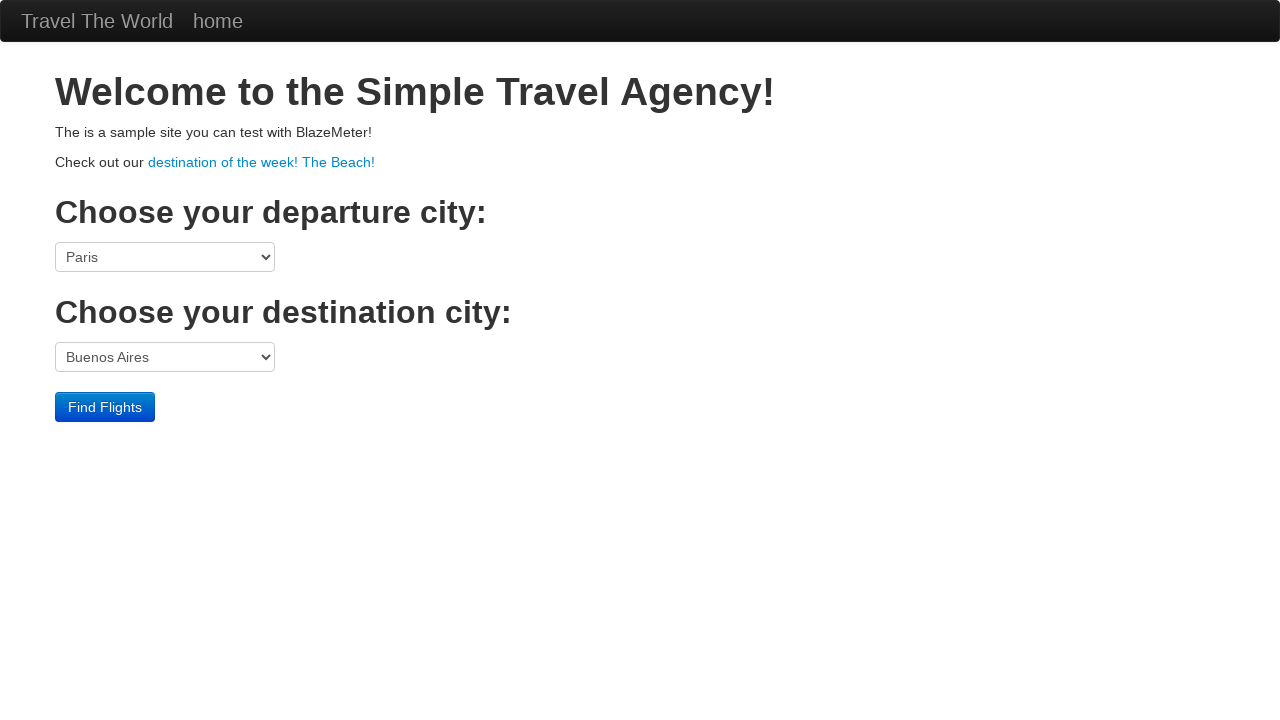

Selected Portland as departure city on select[name='fromPort']
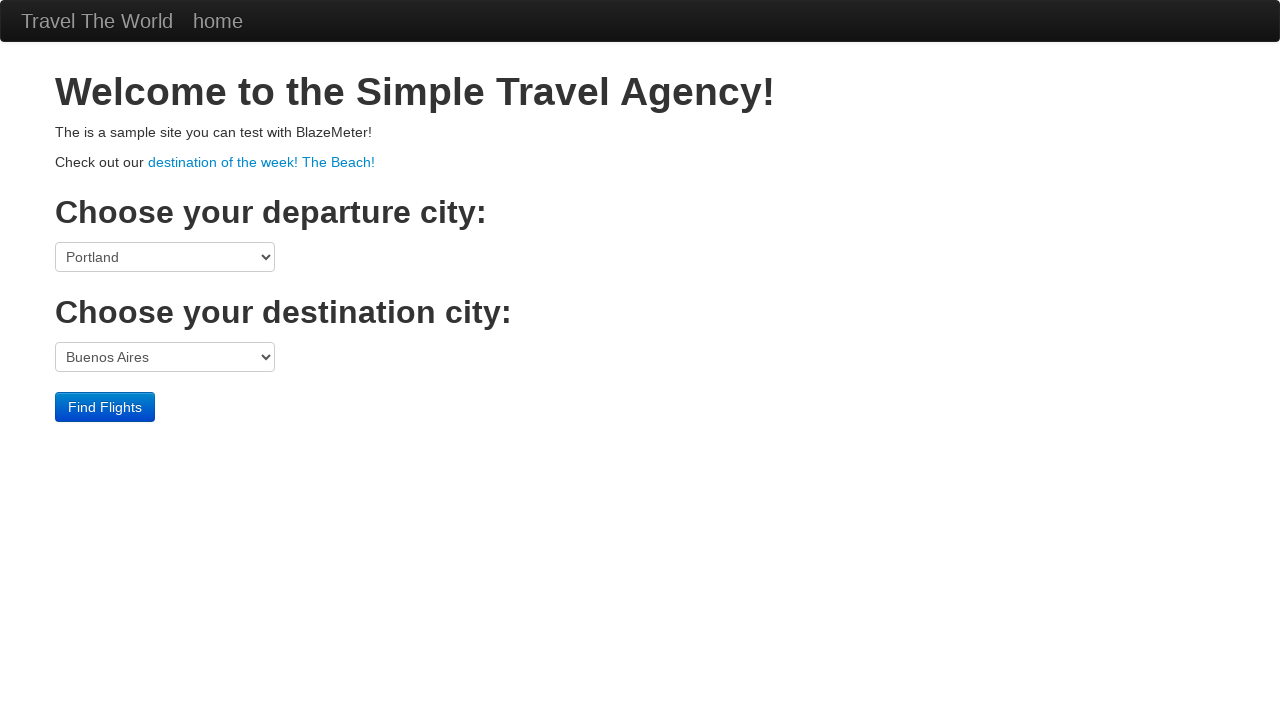

Selected Cairo as destination city on select[name='toPort']
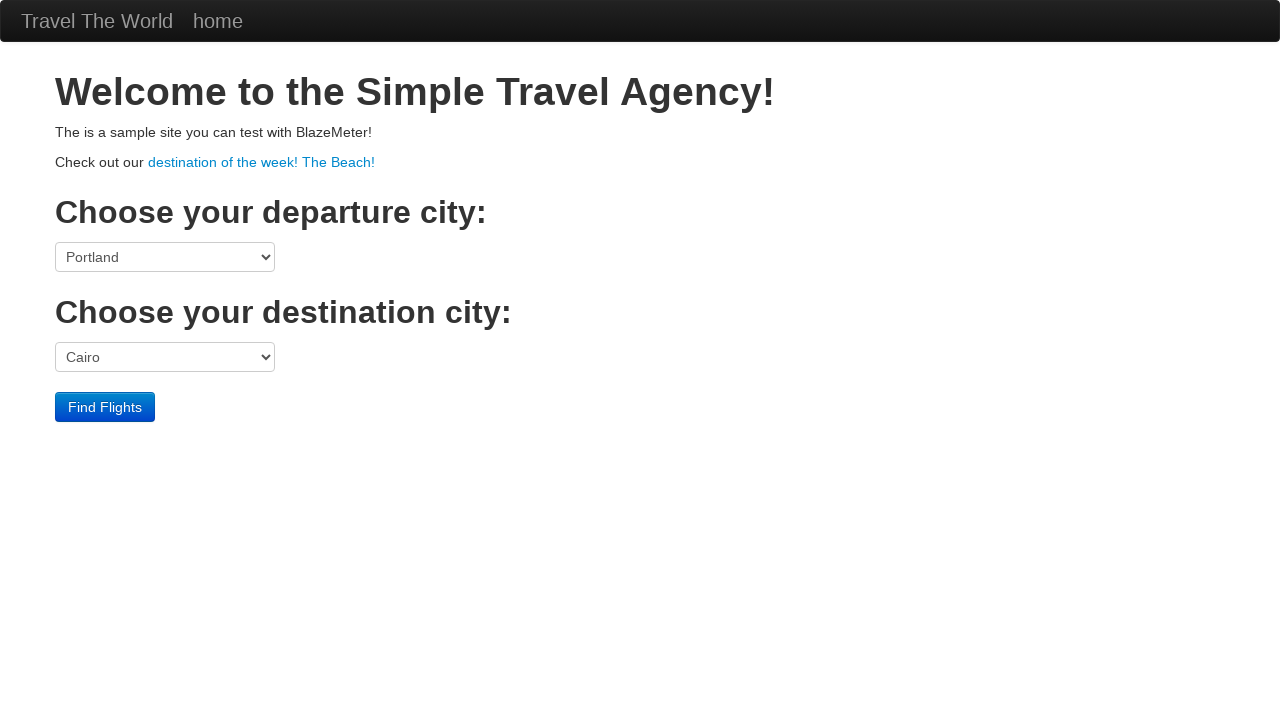

Clicked Find Flights button at (105, 407) on .btn-primary
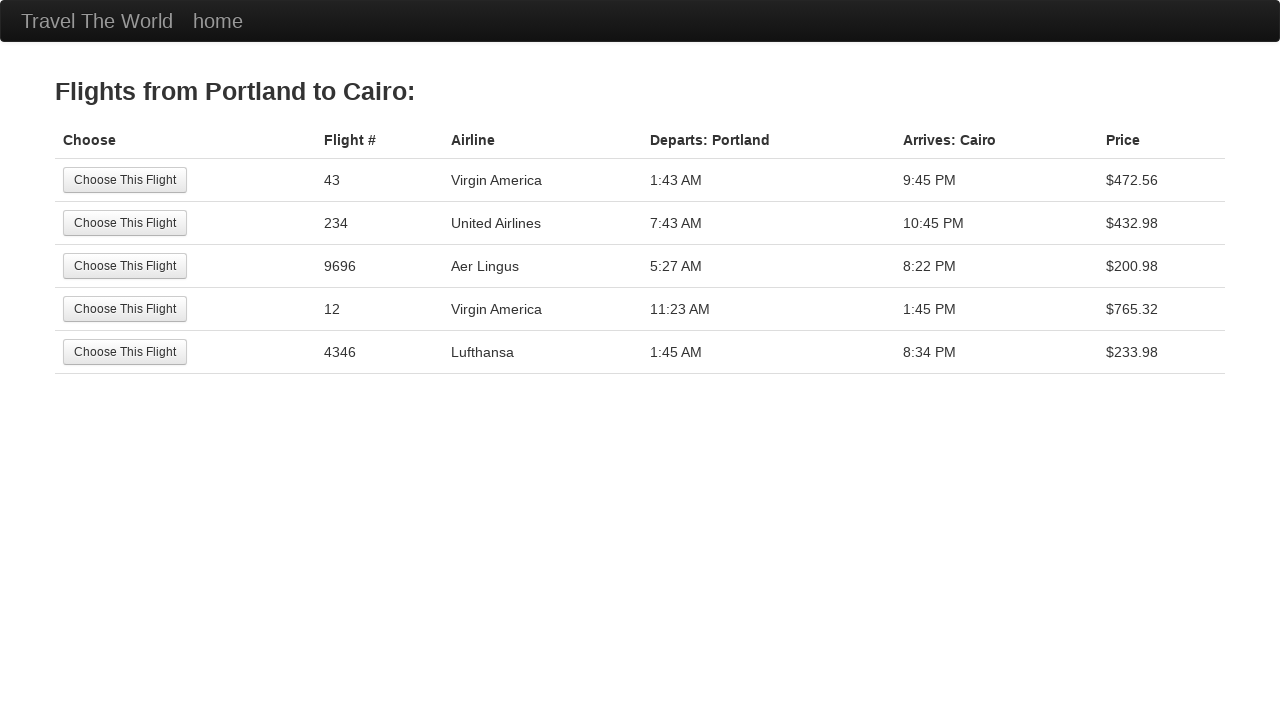

Selected the third flight option at (125, 266) on tr:nth-child(3) .btn
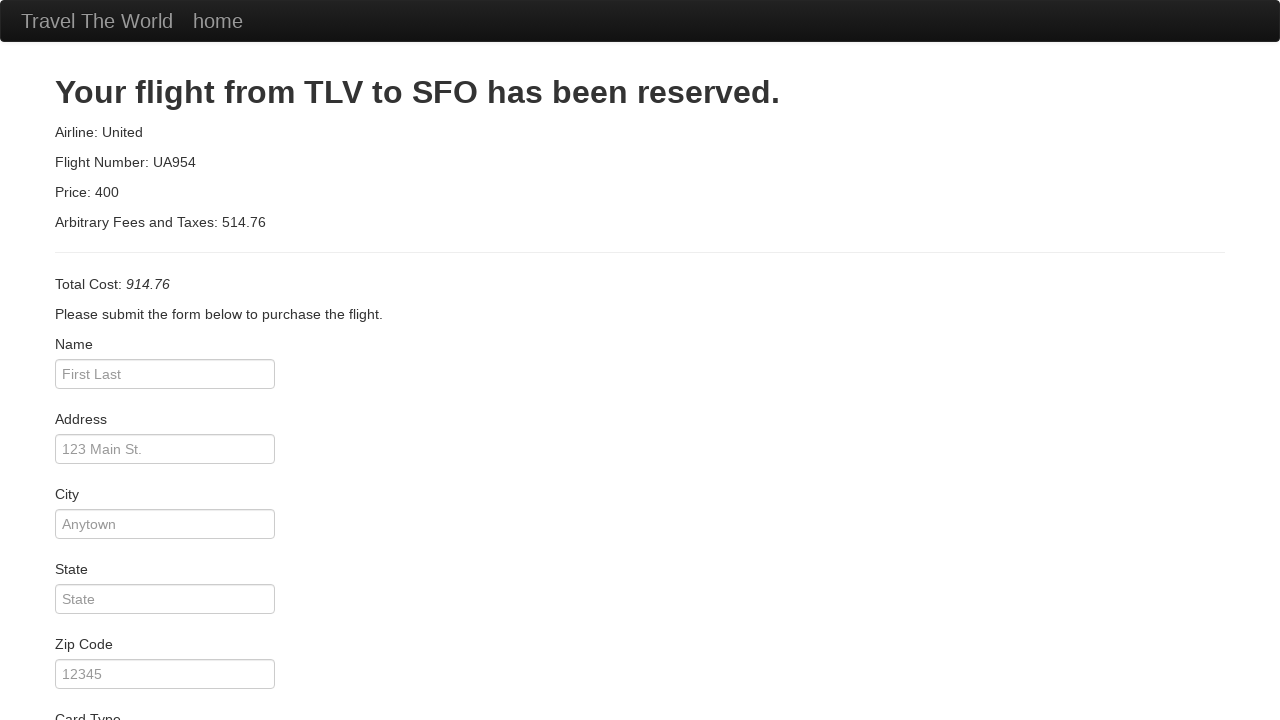

Filled in passenger name: 'pop' on #inputName
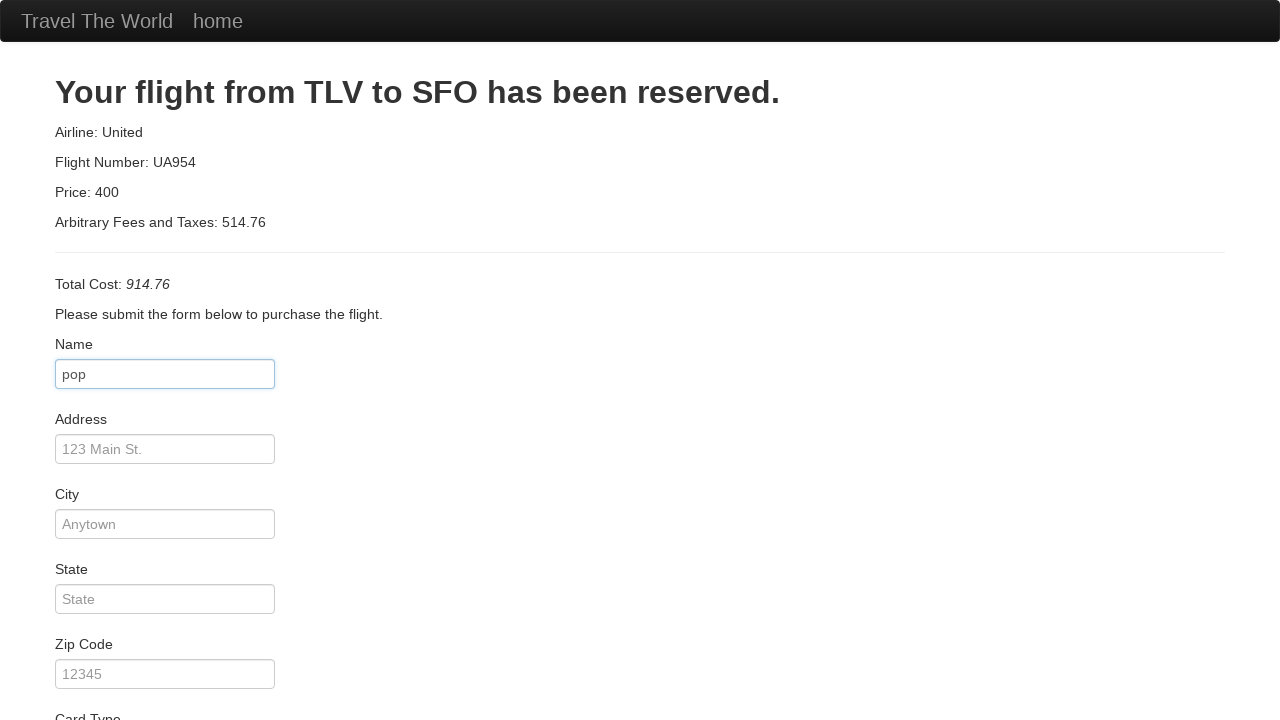

Filled in address: 'mc pop' on #address
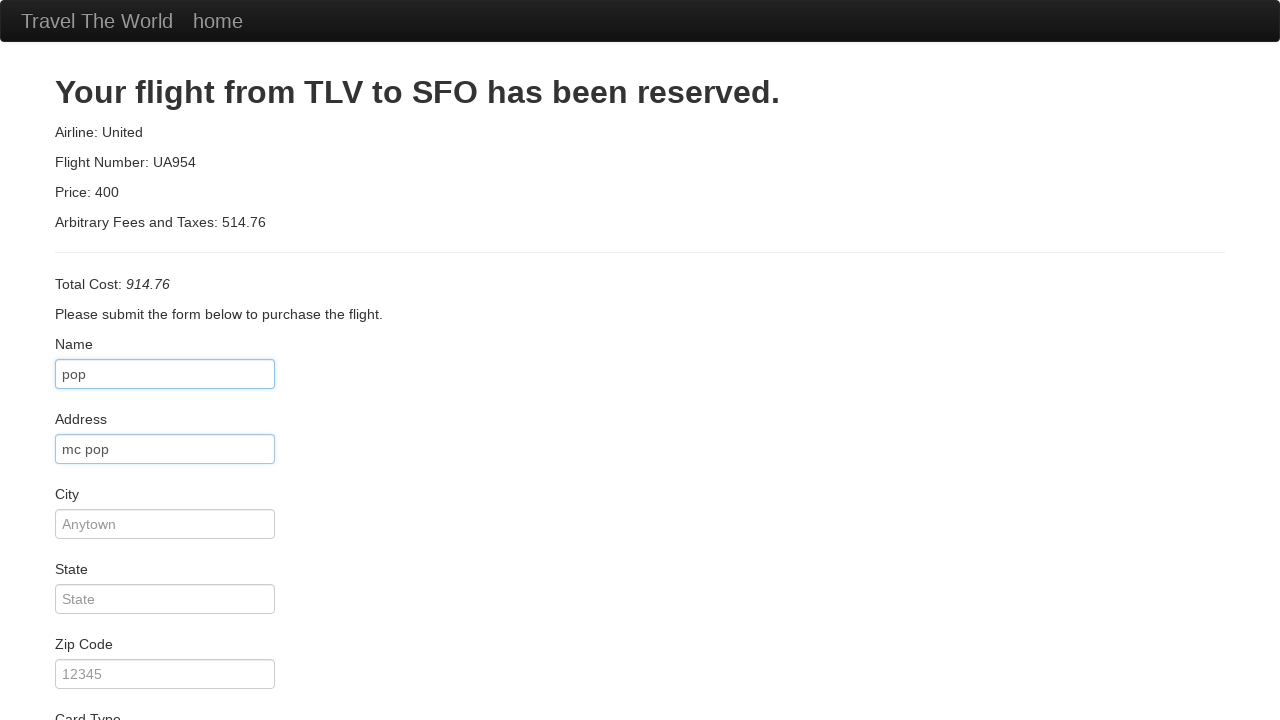

Filled in city: 'but actually with 2 os' on #city
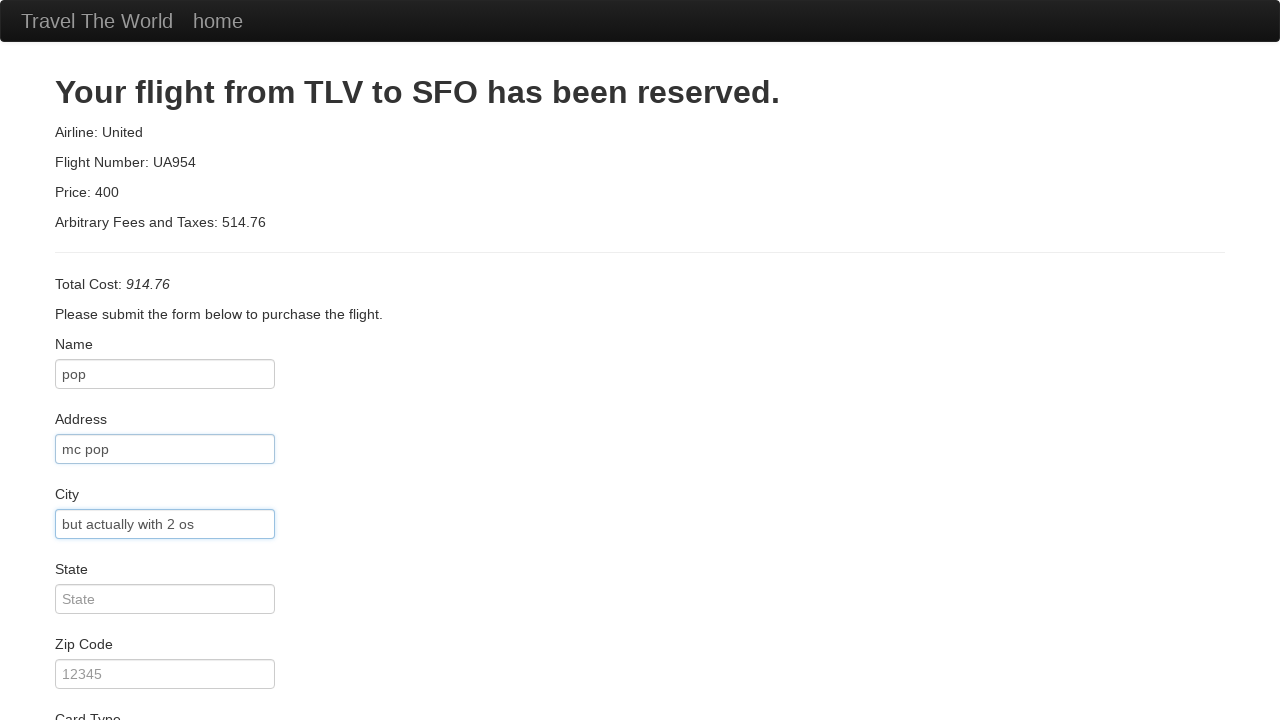

Filled in state: 'literally none of this' on #state
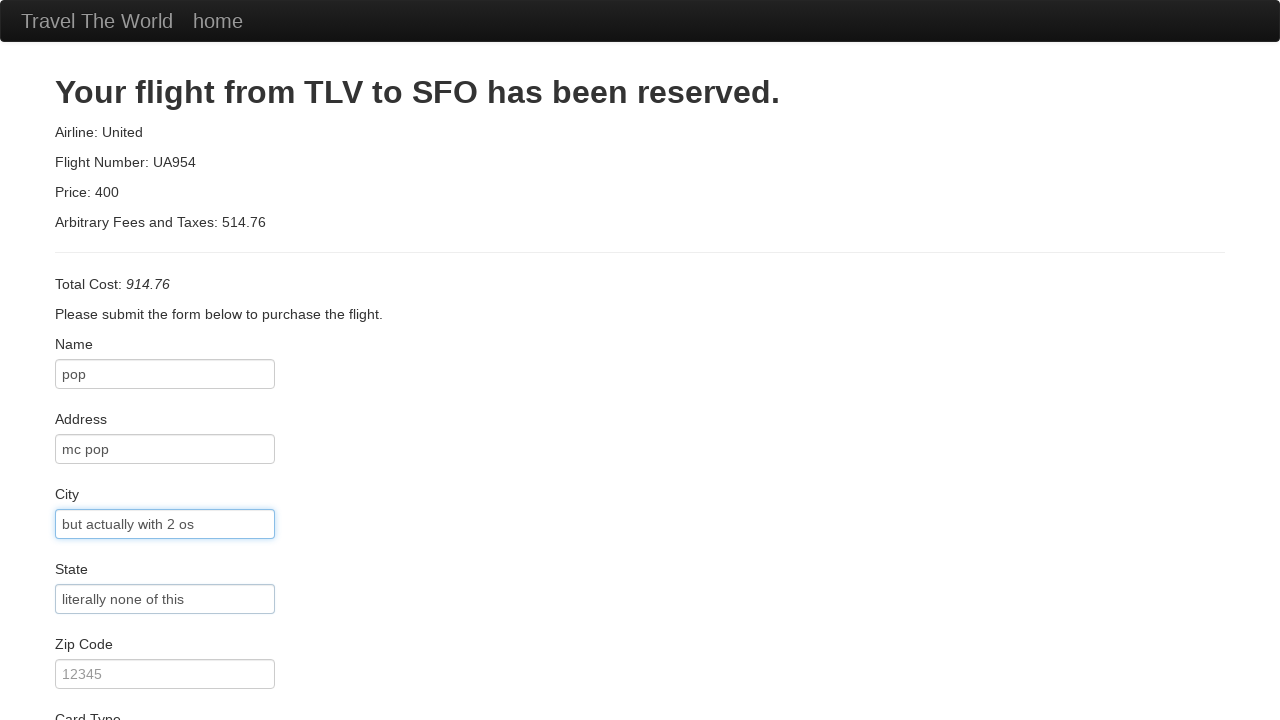

Filled in zip code: 'has worked for me' on #zipCode
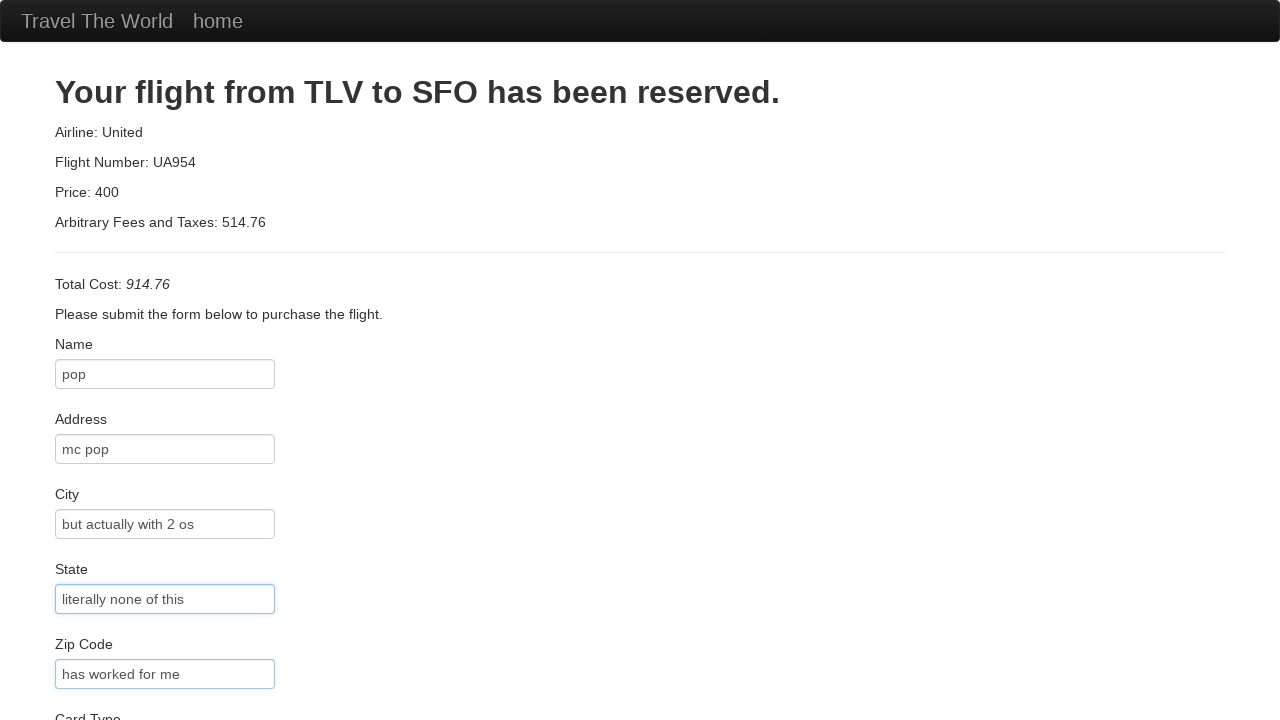

Selected American Express as card type on #cardType
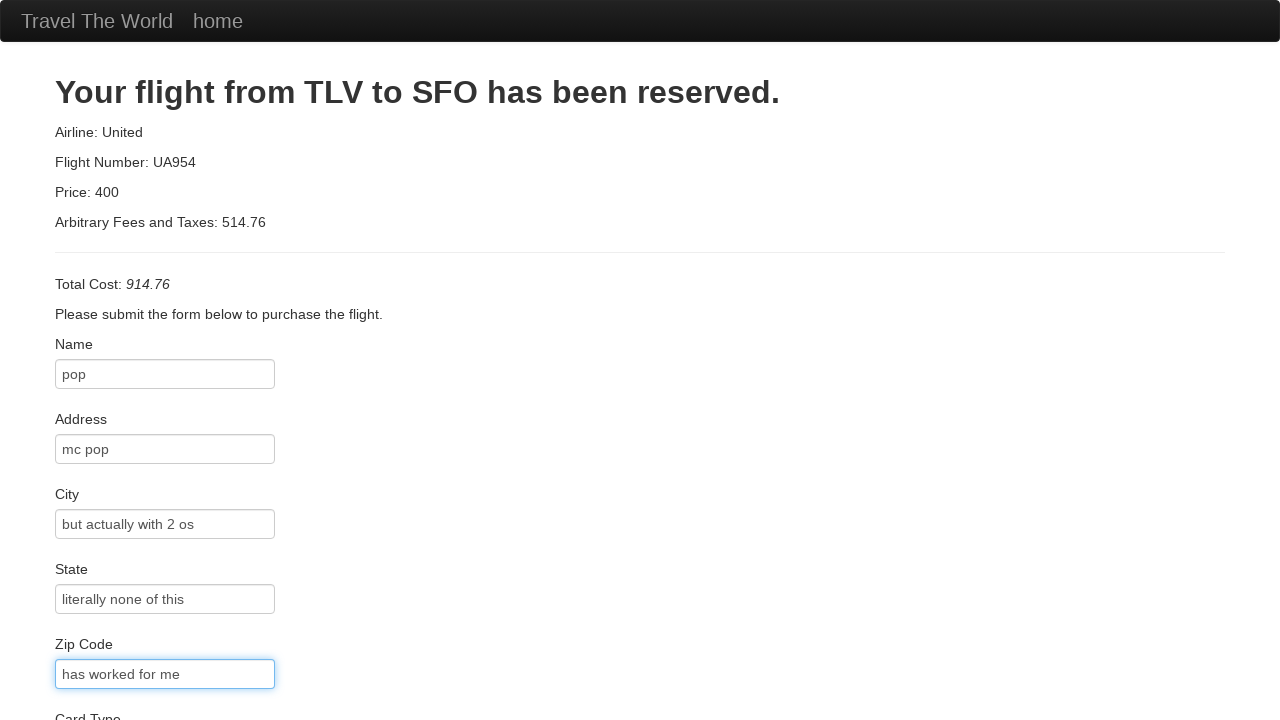

Filled in credit card year: '2022' on #creditCardYear
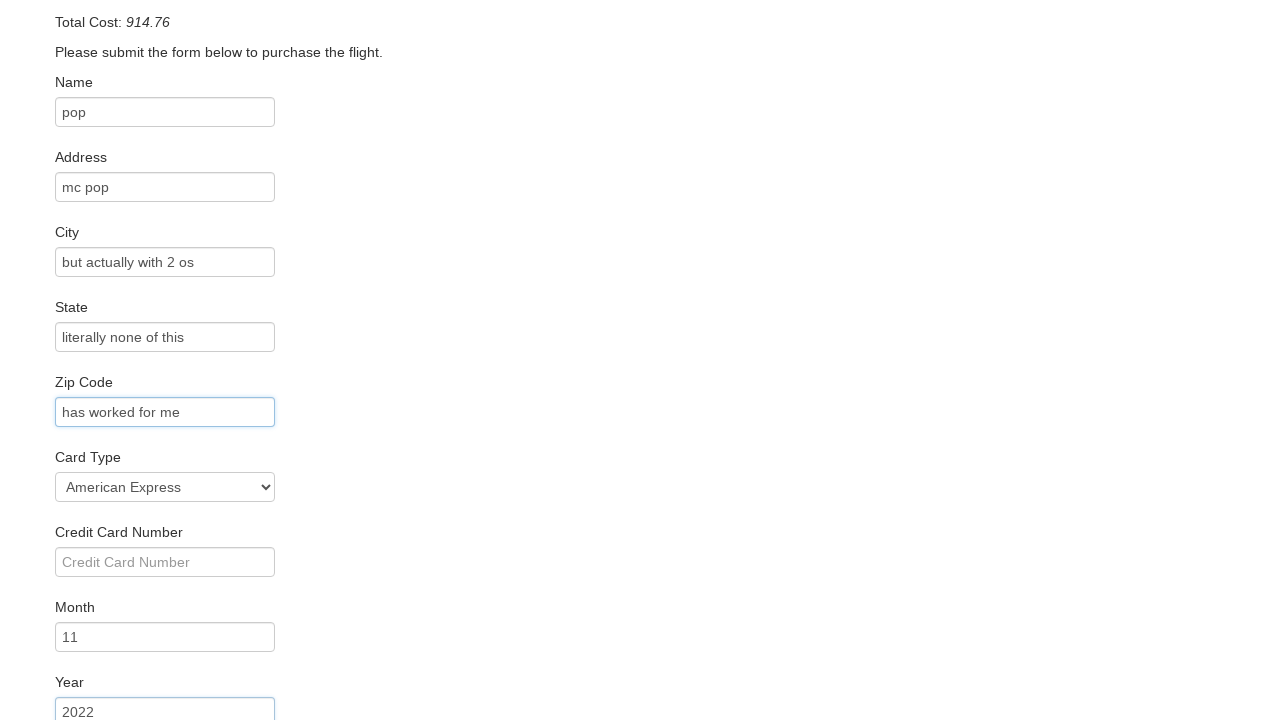

Filled in name on card: 'annoyed man' on #nameOnCard
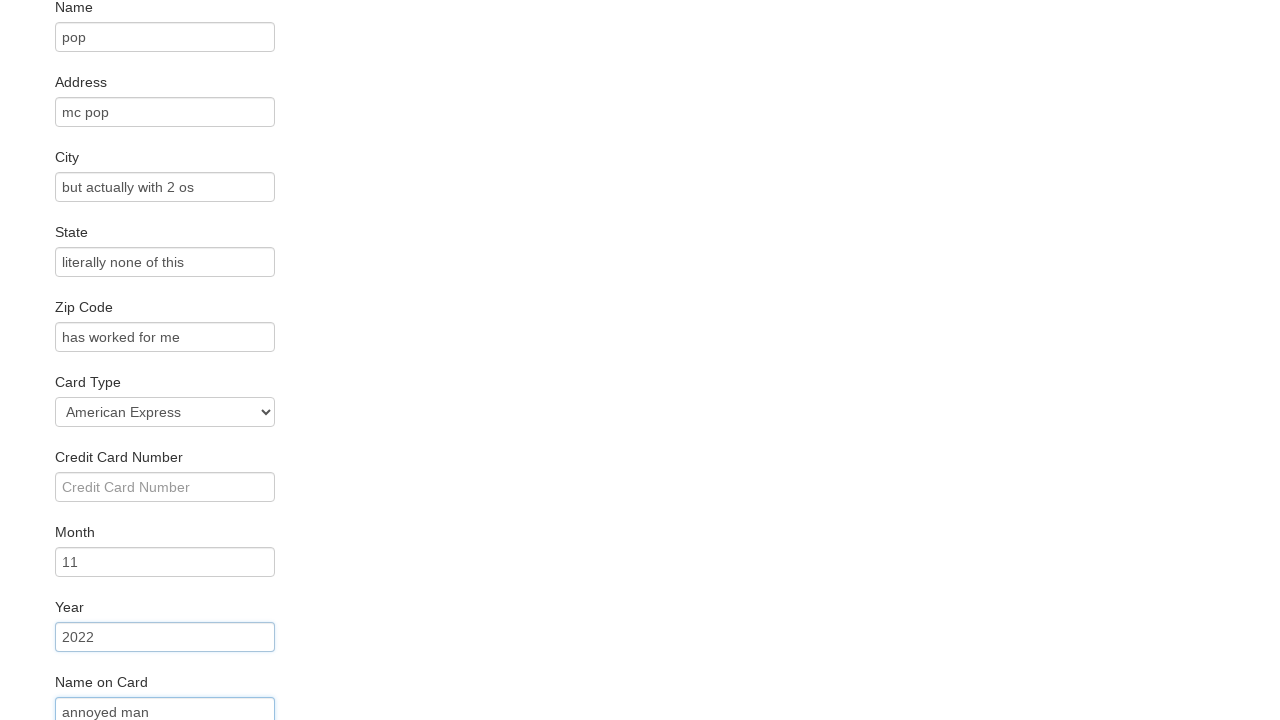

Clicked remember me checkbox (first toggle) at (640, 652) on .checkbox
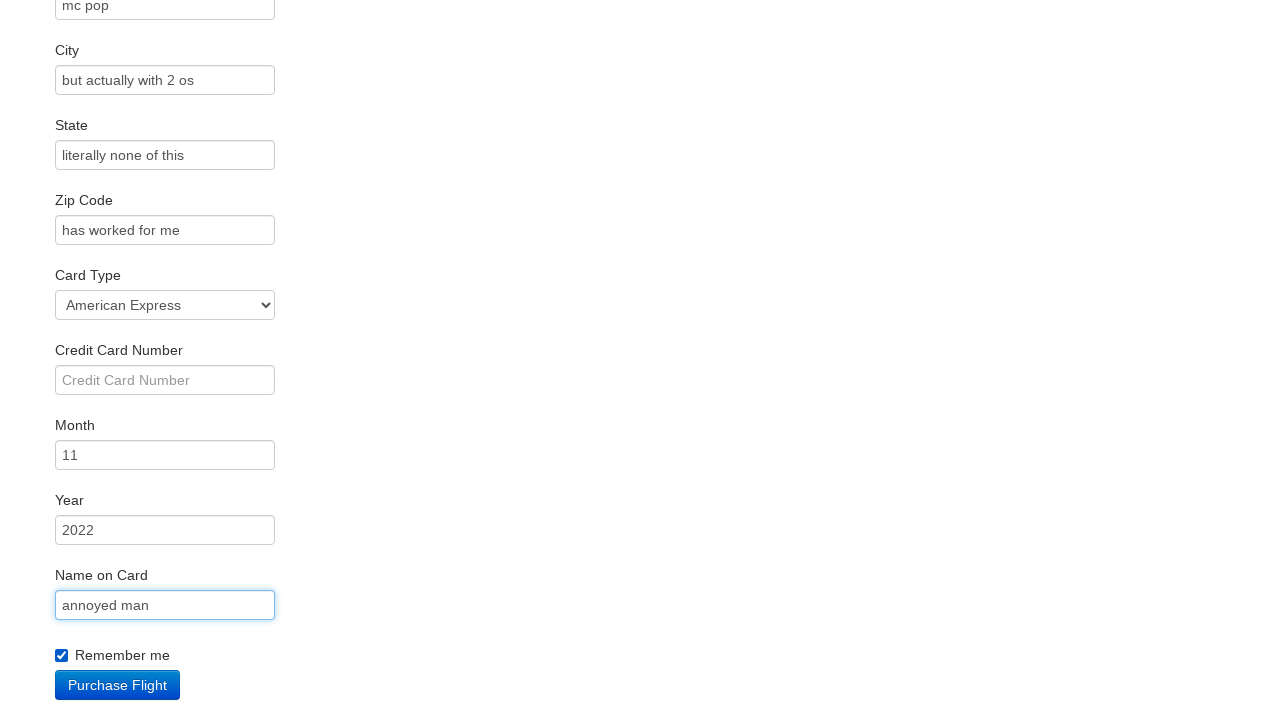

Clicked remember me checkbox (second toggle) at (640, 652) on .checkbox
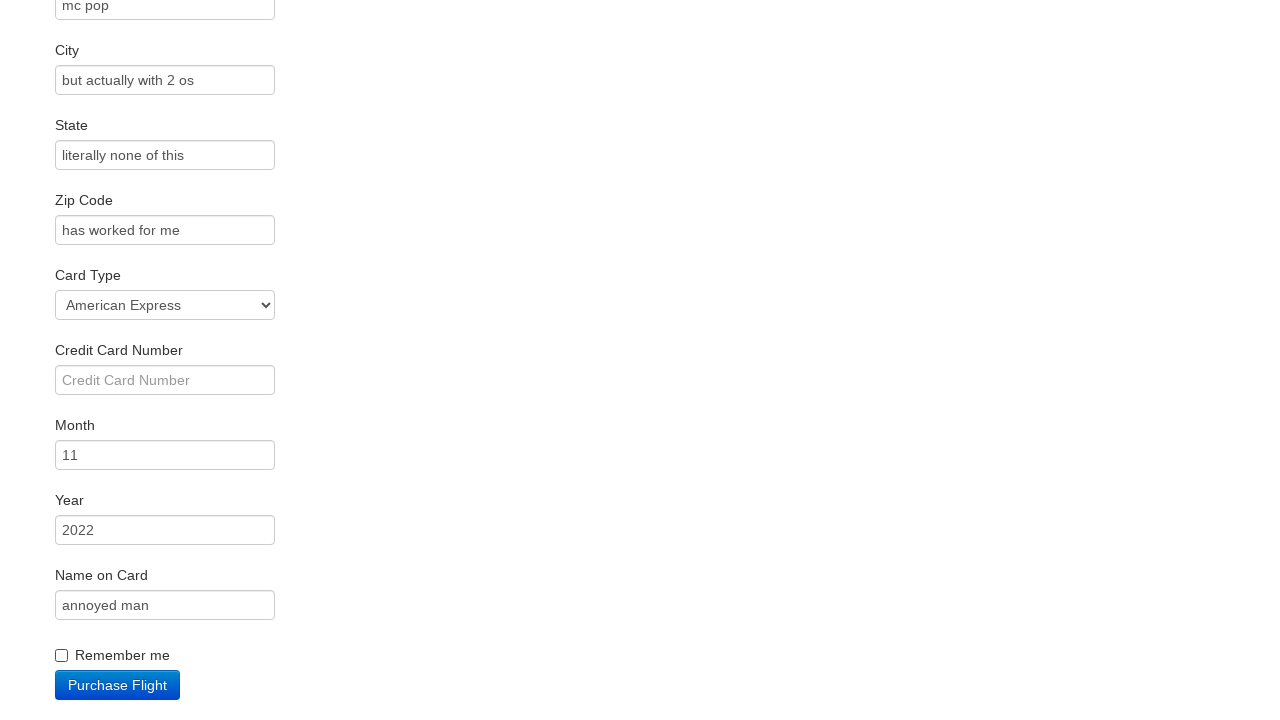

Clicked Purchase Flight button at (118, 685) on .btn-primary
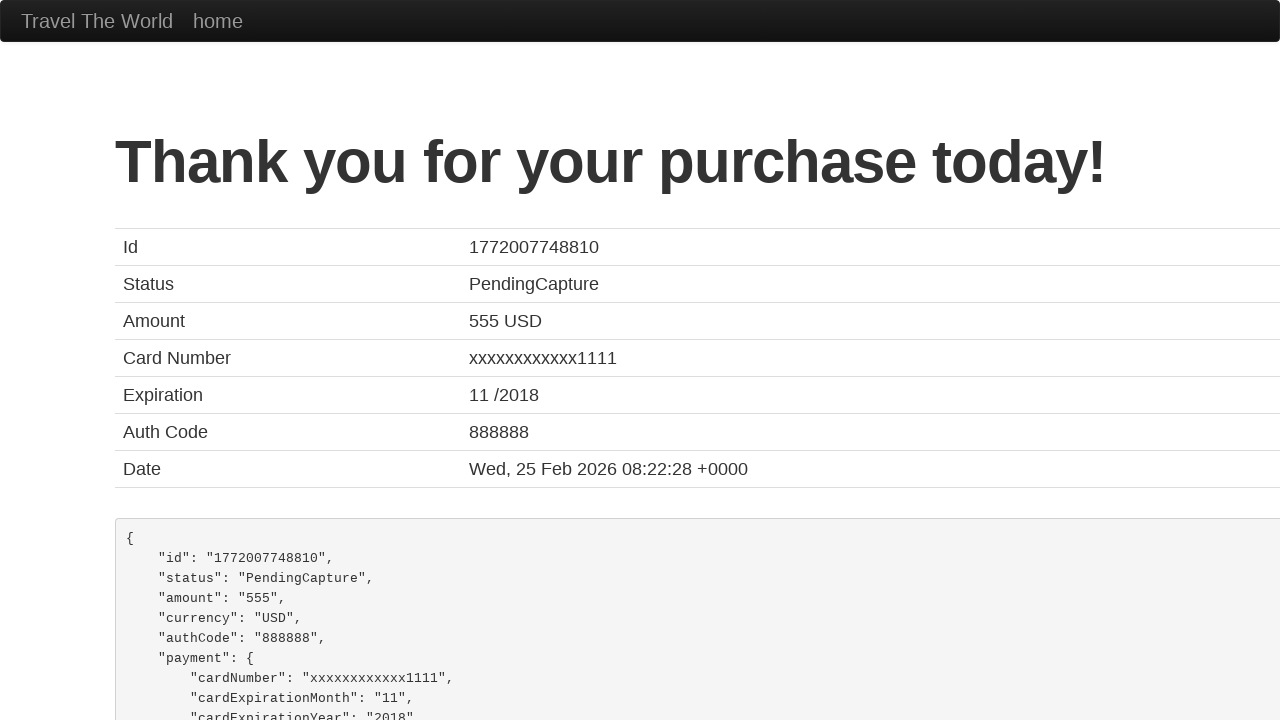

Waited for confirmation page to load (networkidle)
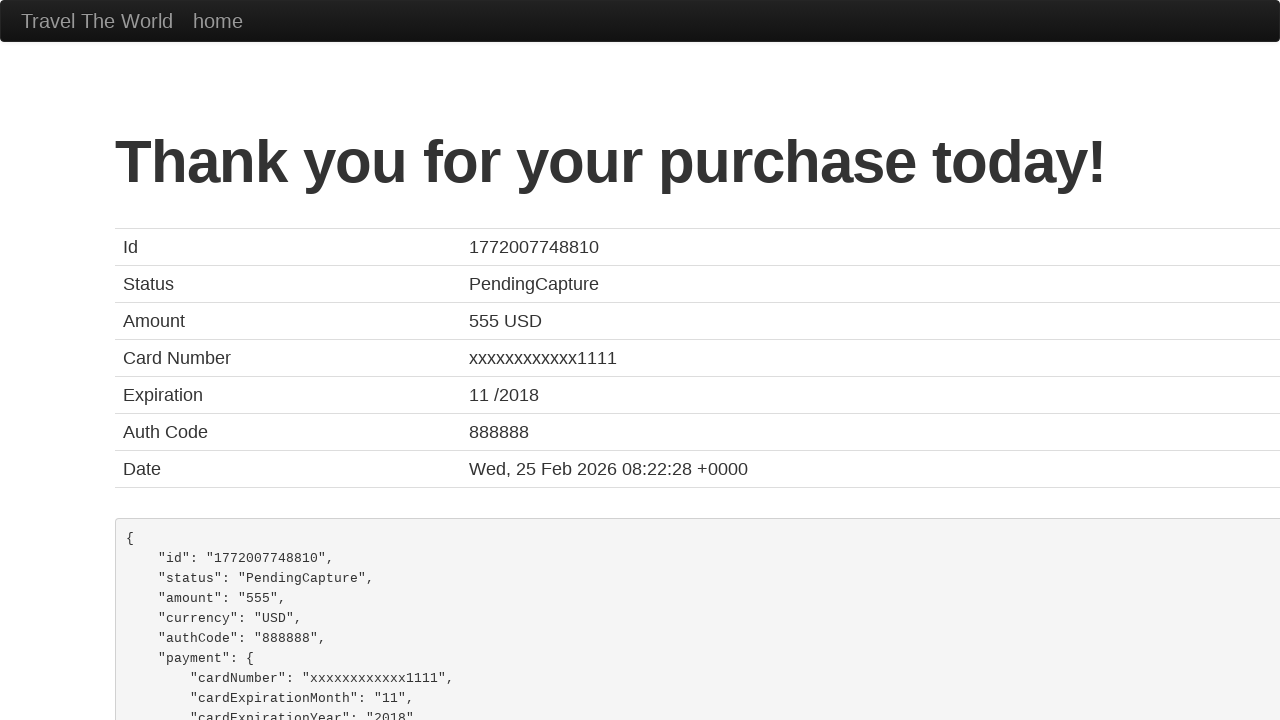

Verified page title is 'BlazeDemo Confirmation'
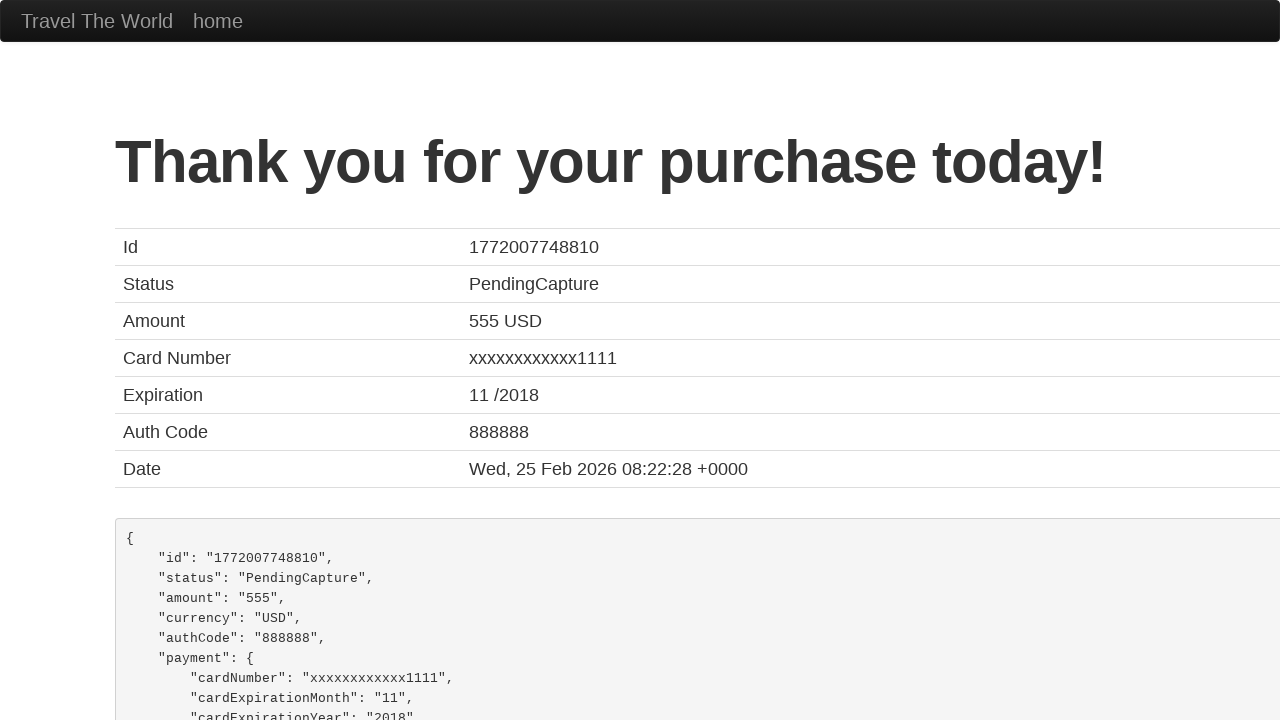

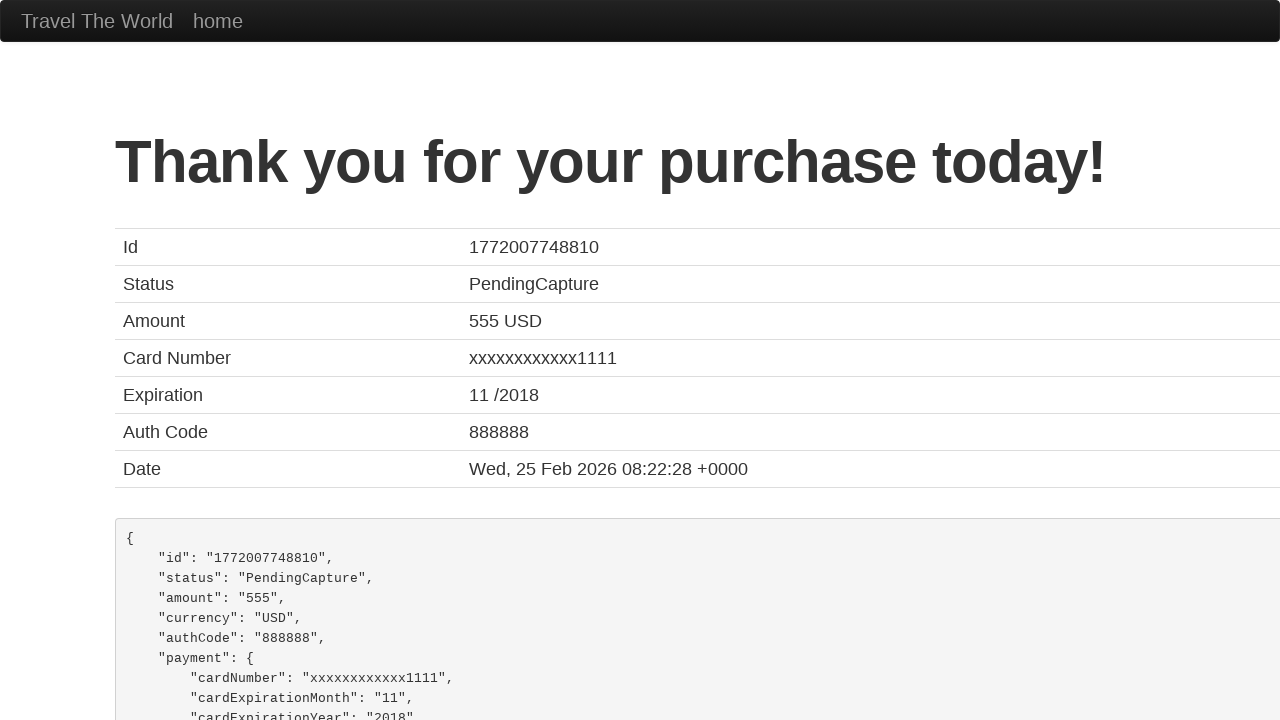